Tests navigation by clicking a link on a test page and verifying the URL changes to the expected destination page

Starting URL: http://admc.io/wd/test-pages/guinea-pig.html

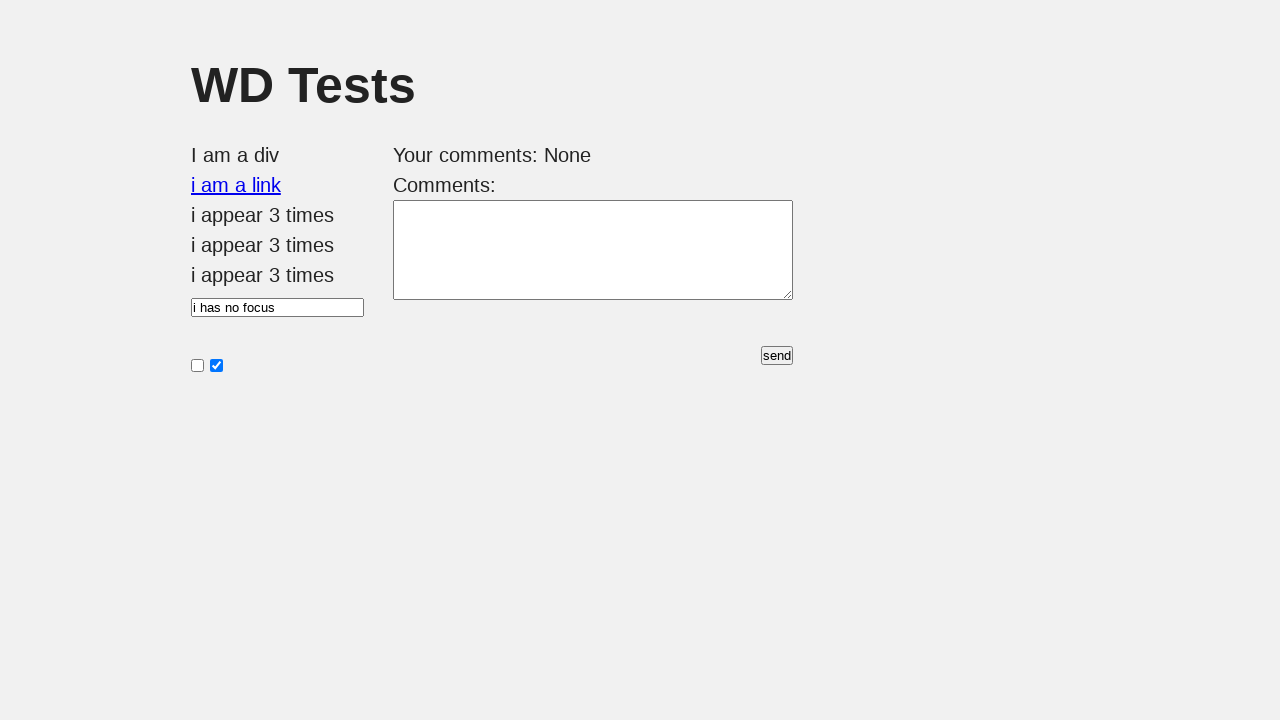

Link element with id 'i am a link' loaded on guinea-pig test page
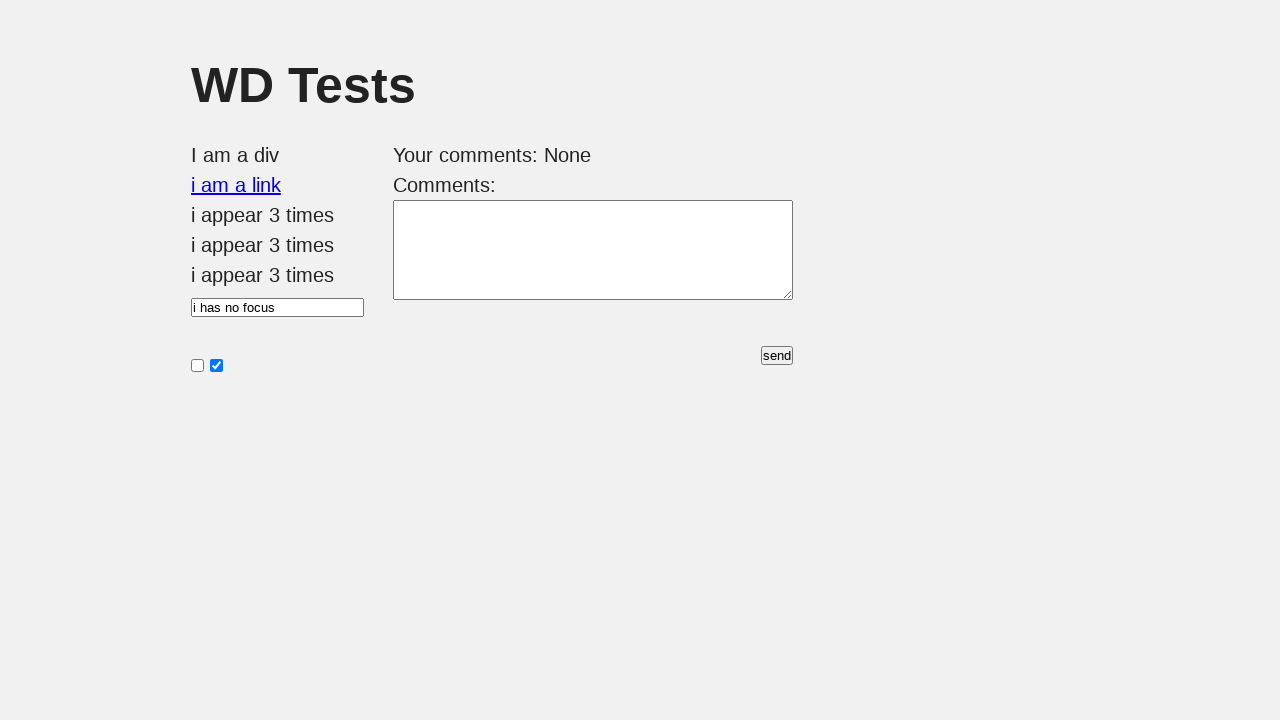

Clicked link element with id 'i am a link' at (236, 185) on #i\ am\ a\ link
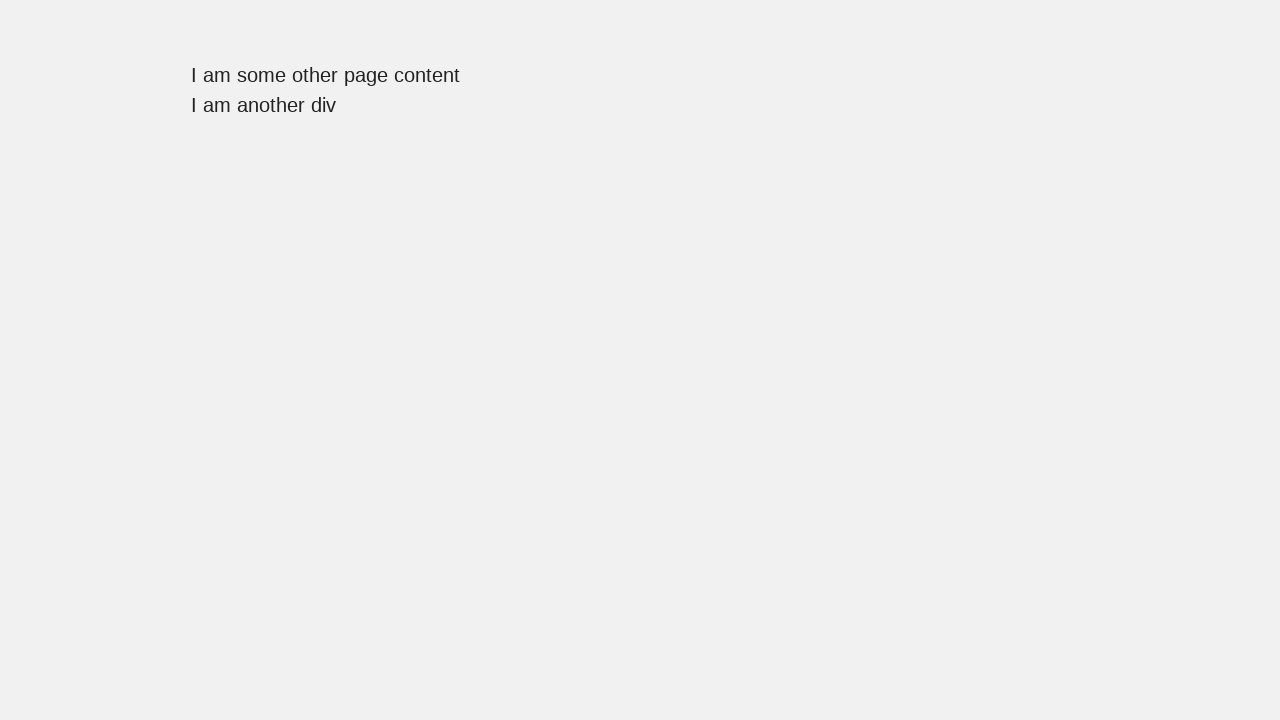

Successfully navigated to guinea-pig2 page
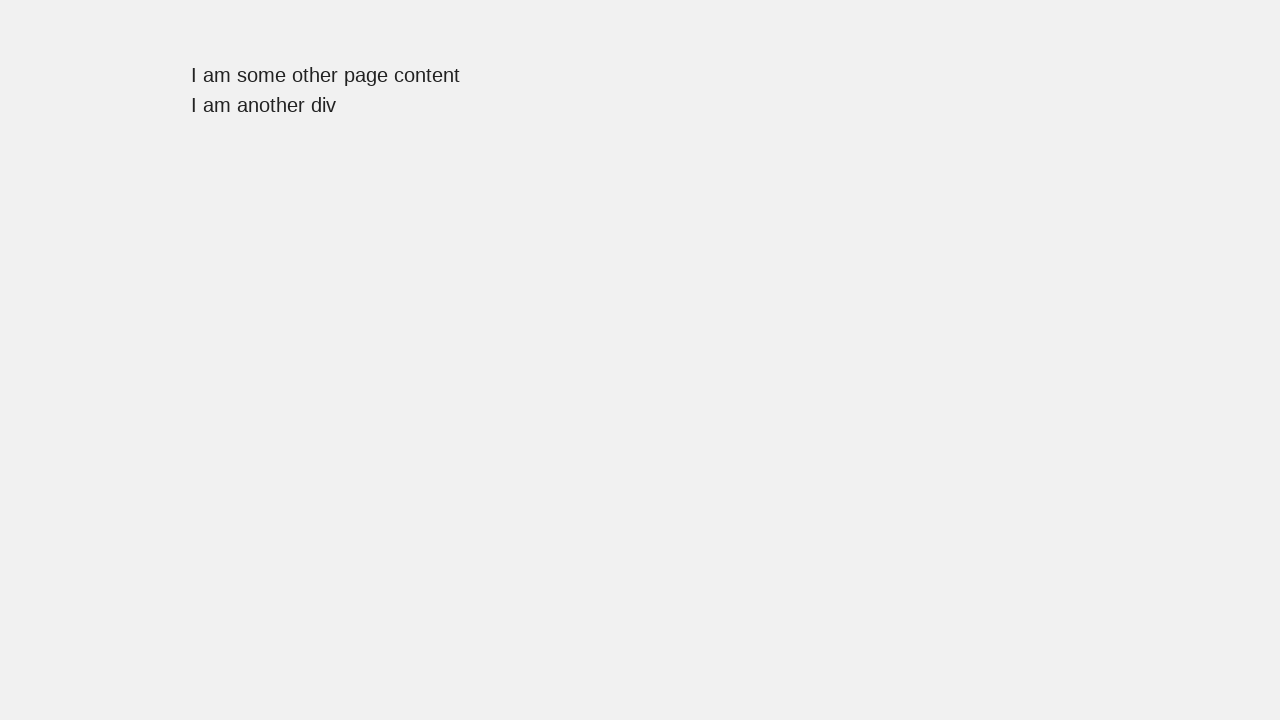

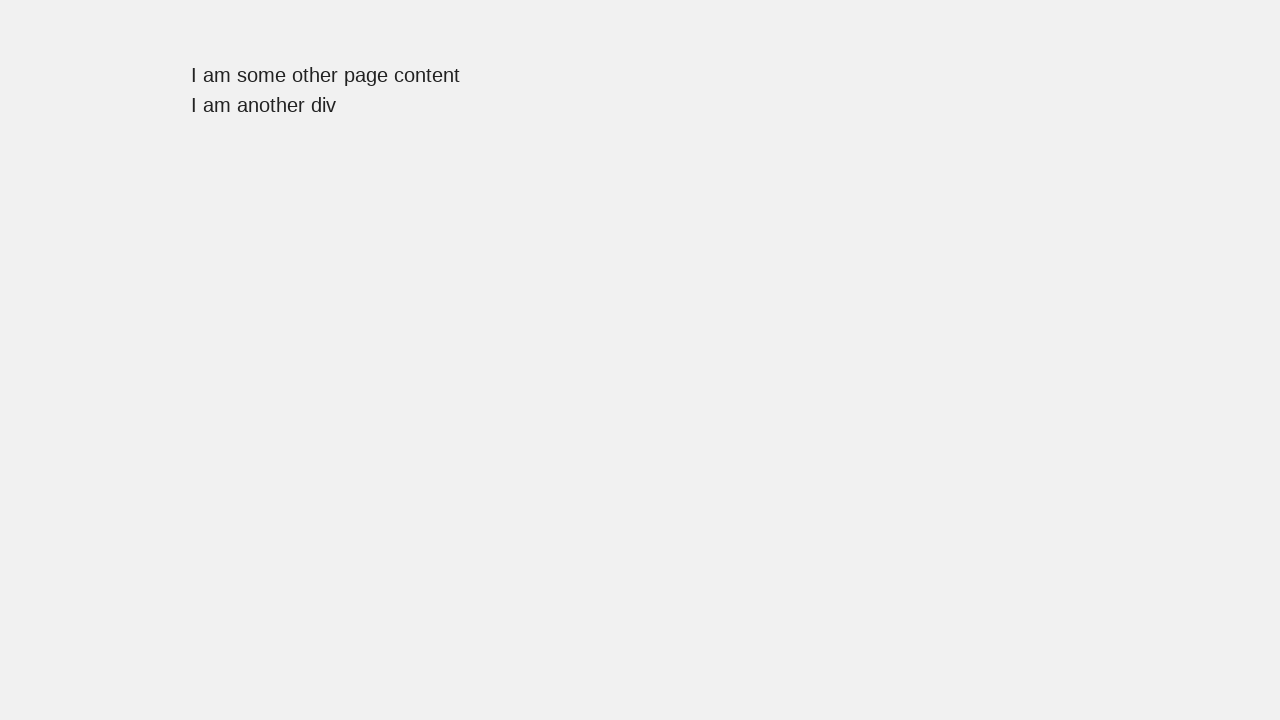